Tests Python.org search functionality by entering "lambda" in the search field and submitting the search

Starting URL: https://www.python.org

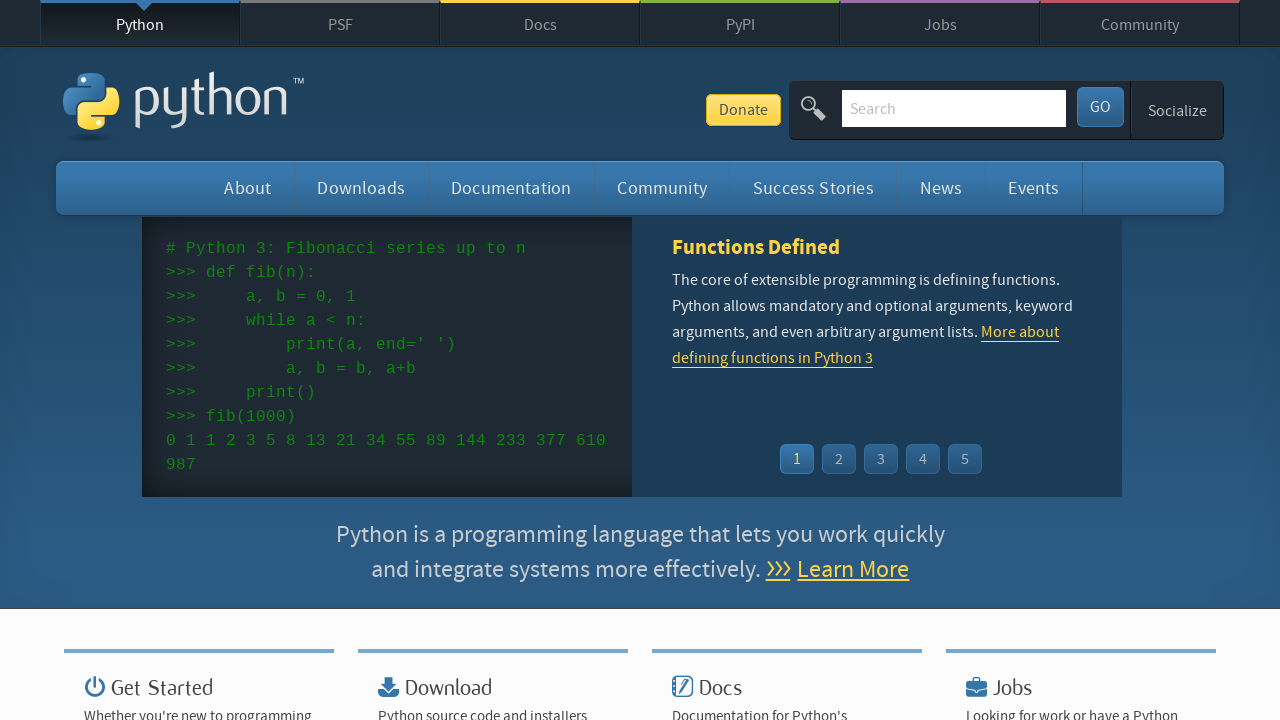

Located search field on Python.org
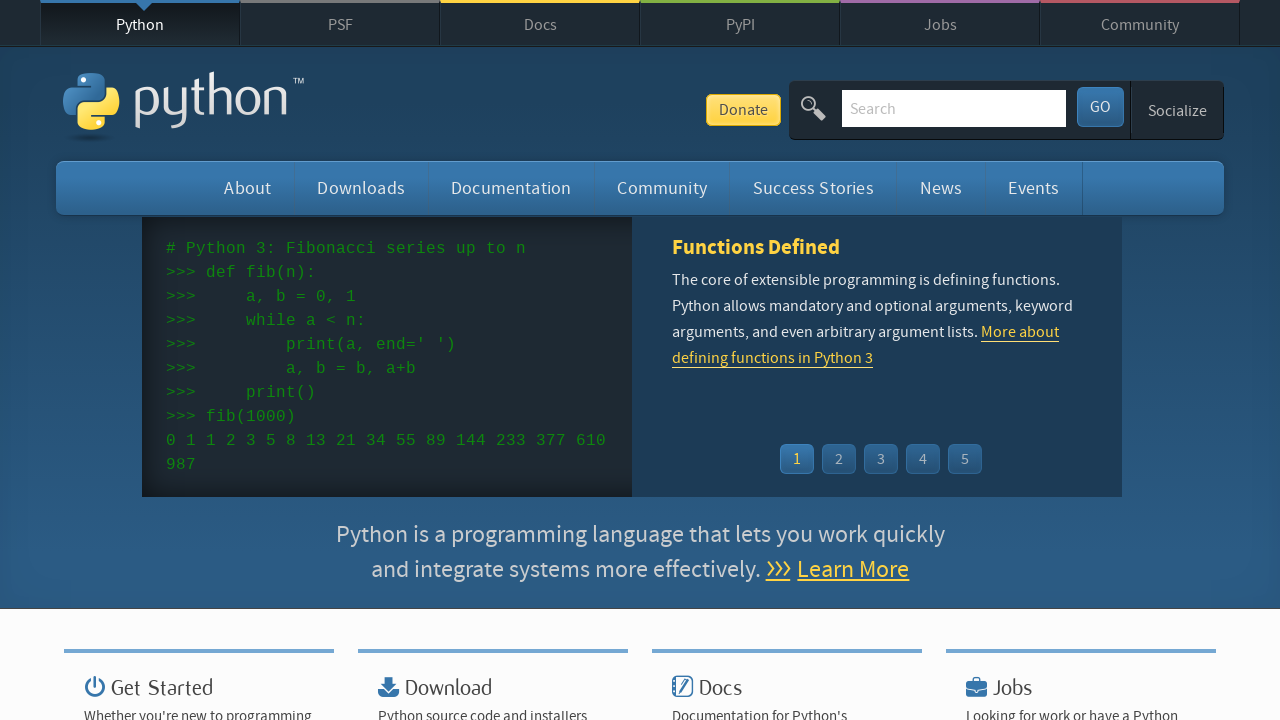

Cleared search field on #id-search-field
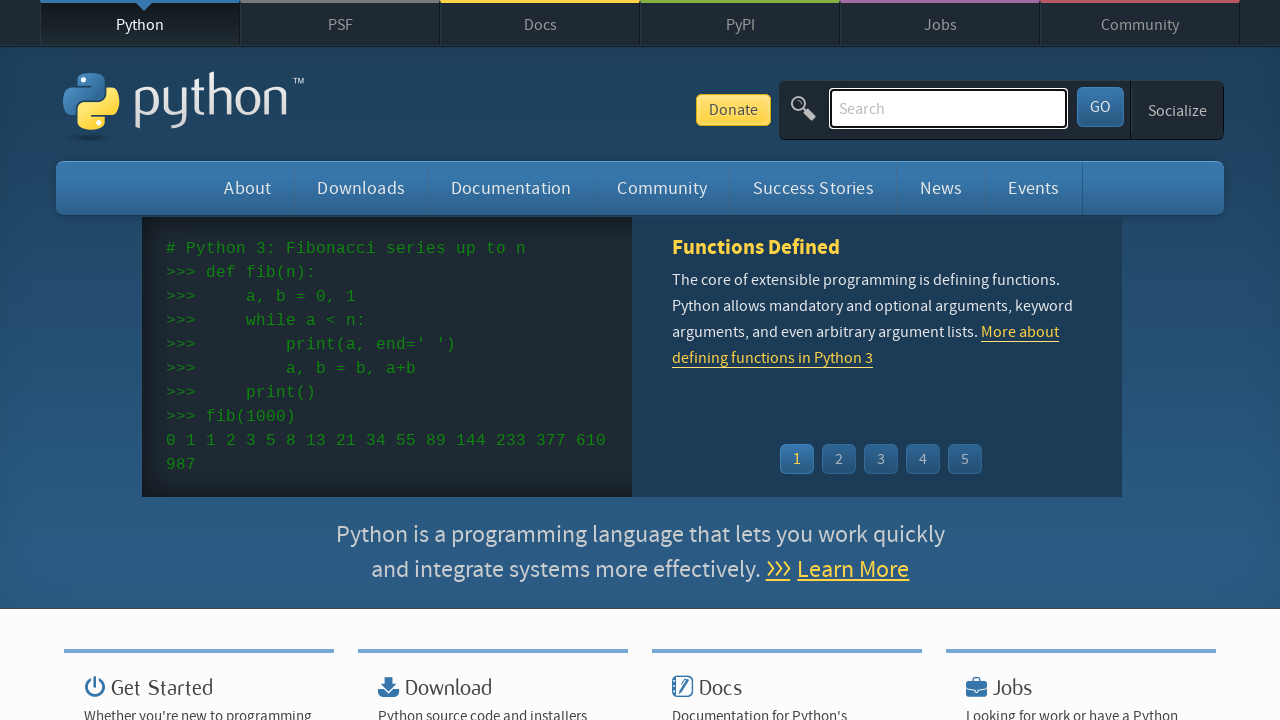

Entered 'lambda' in search field on #id-search-field
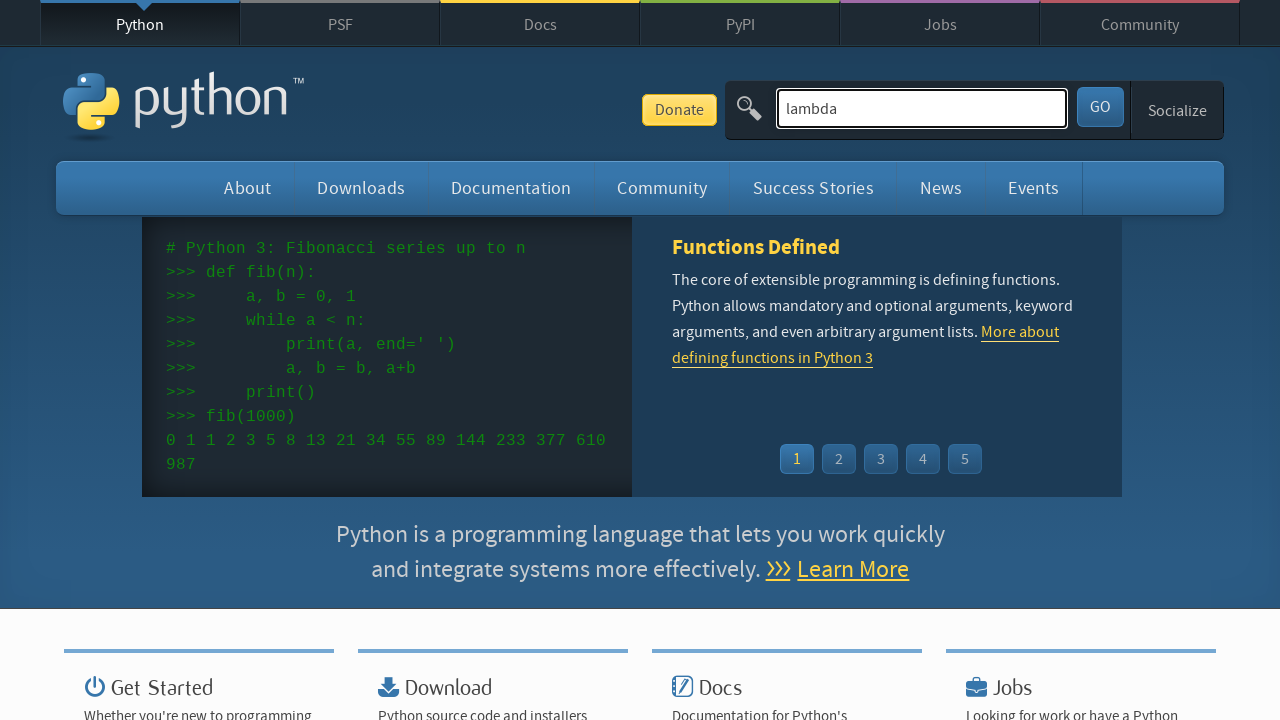

Submitted search by pressing Enter on #id-search-field
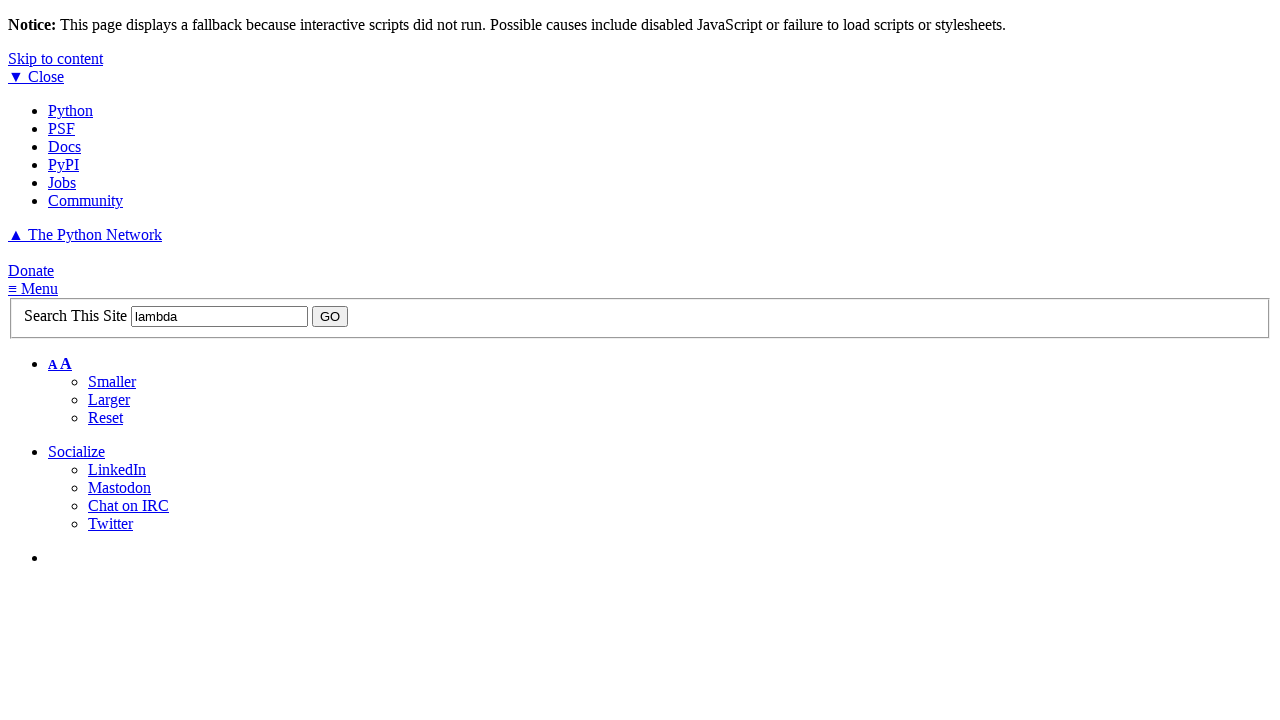

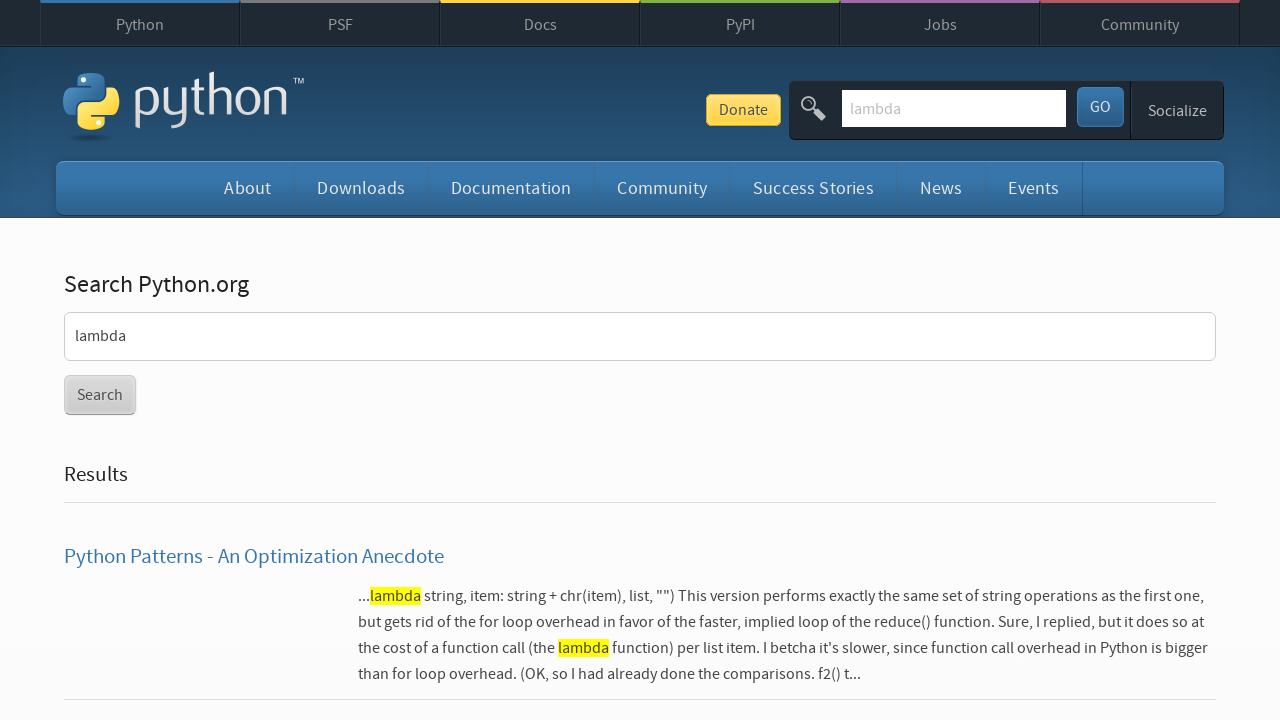